Navigates to the FDA Drug Shortages page and clicks the download button to initiate a file download of current drug shortages data.

Starting URL: https://dps.fda.gov/drugshortages

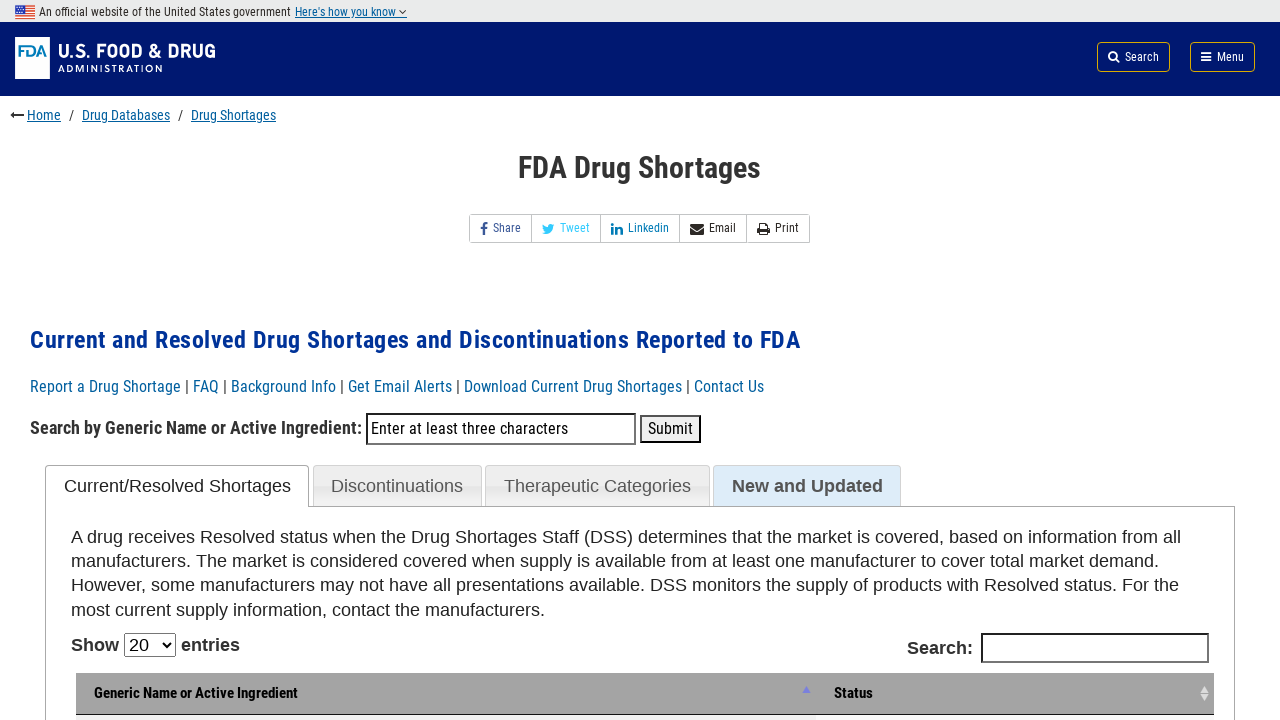

Waited for FDA Drug Shortages page to load completely (networkidle)
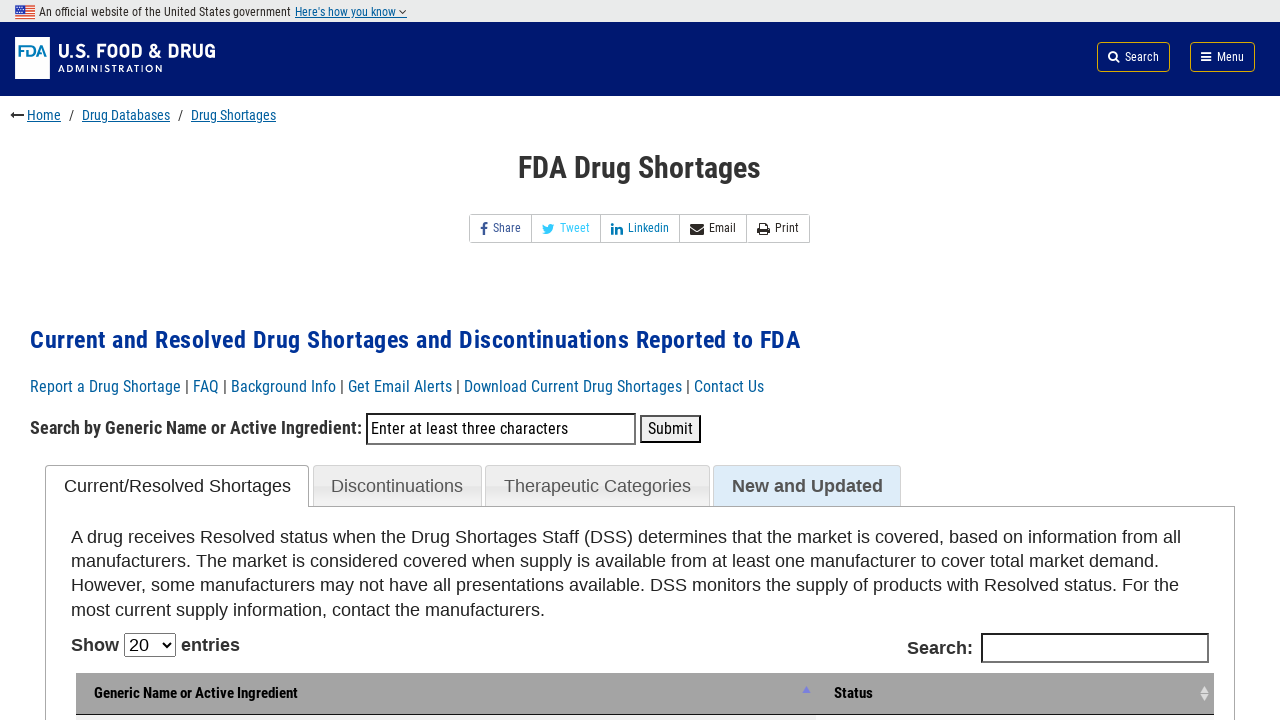

Clicked the 'Download Current Drug Shortages' button to initiate file download at (575, 386) on a:has-text('Download Current Drug Shortages')
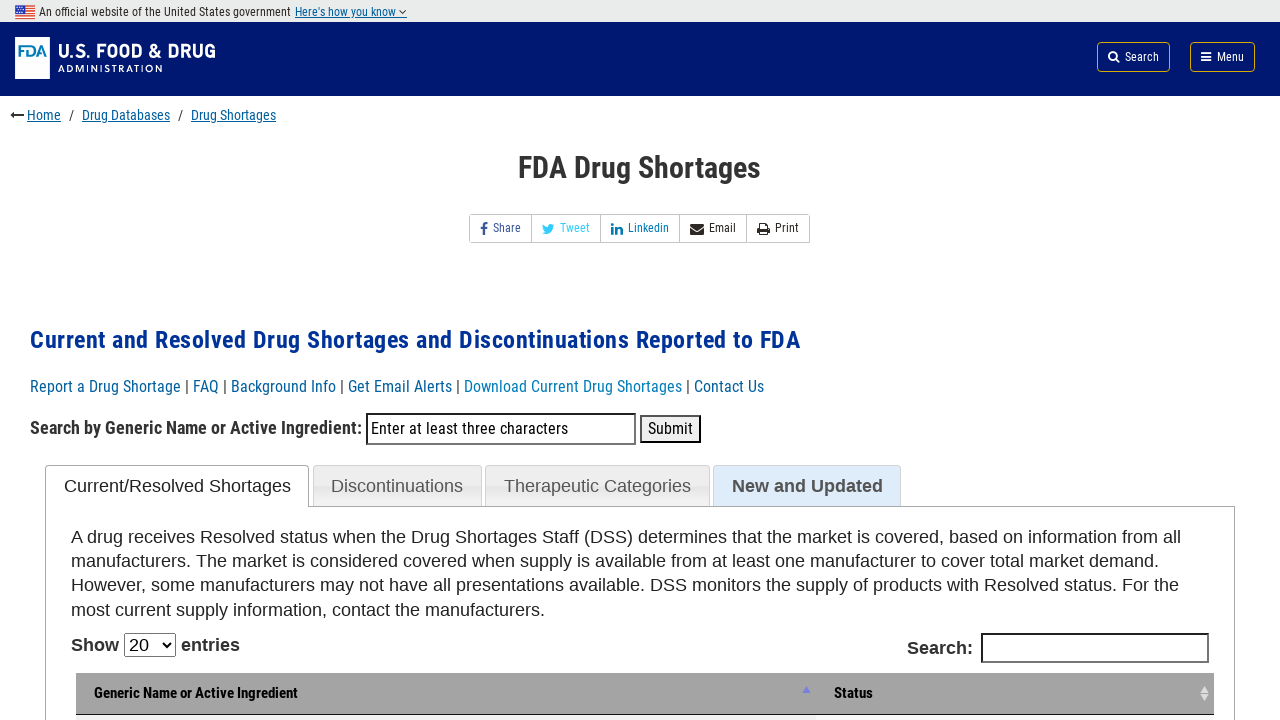

Waited 2 seconds for download to initiate
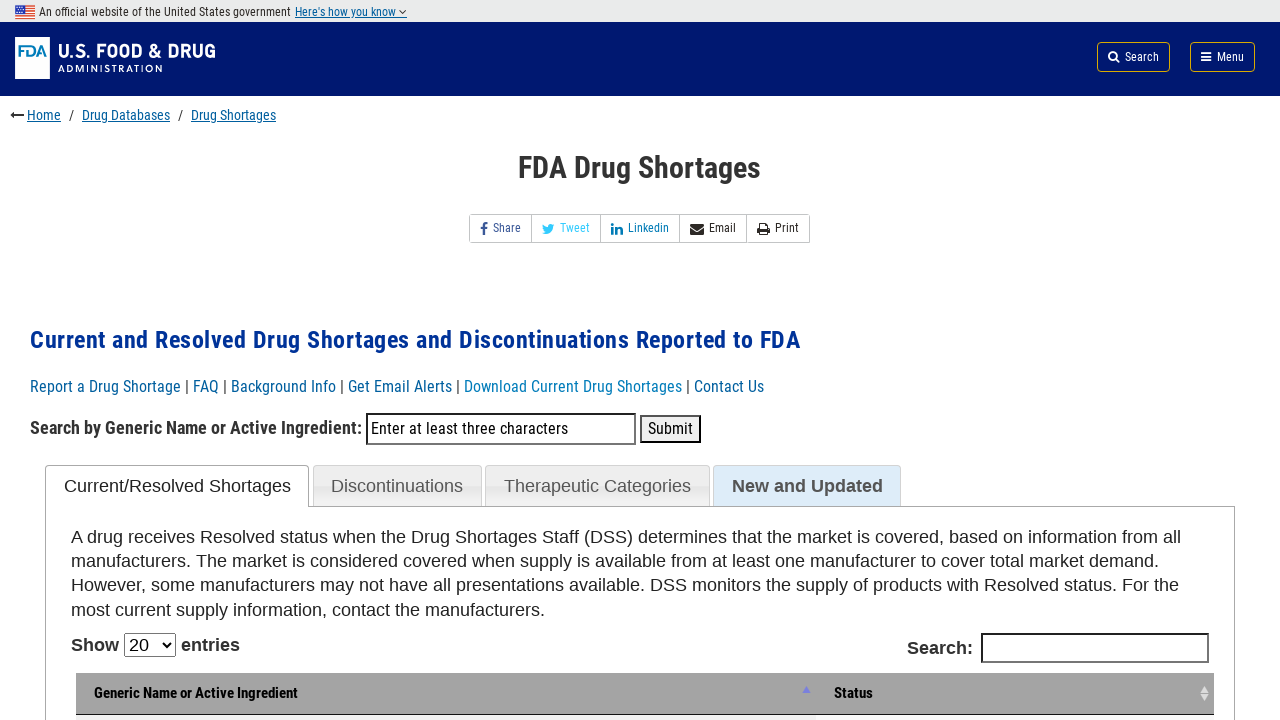

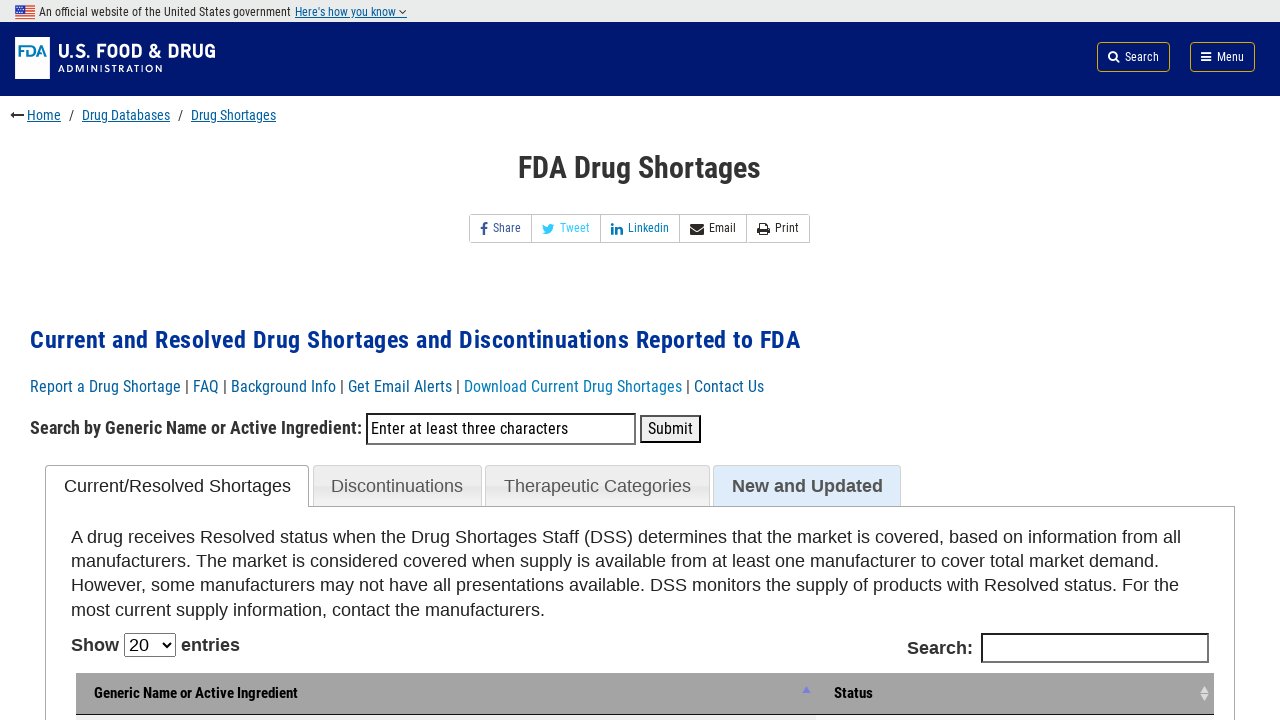